Tests the shopping cart functionality on demoblaze.com by adding two products (Samsung Galaxy S6 and Nokia Lumia 1520) to the cart and verifying that the total price equals the sum of individual product prices.

Starting URL: https://www.demoblaze.com/

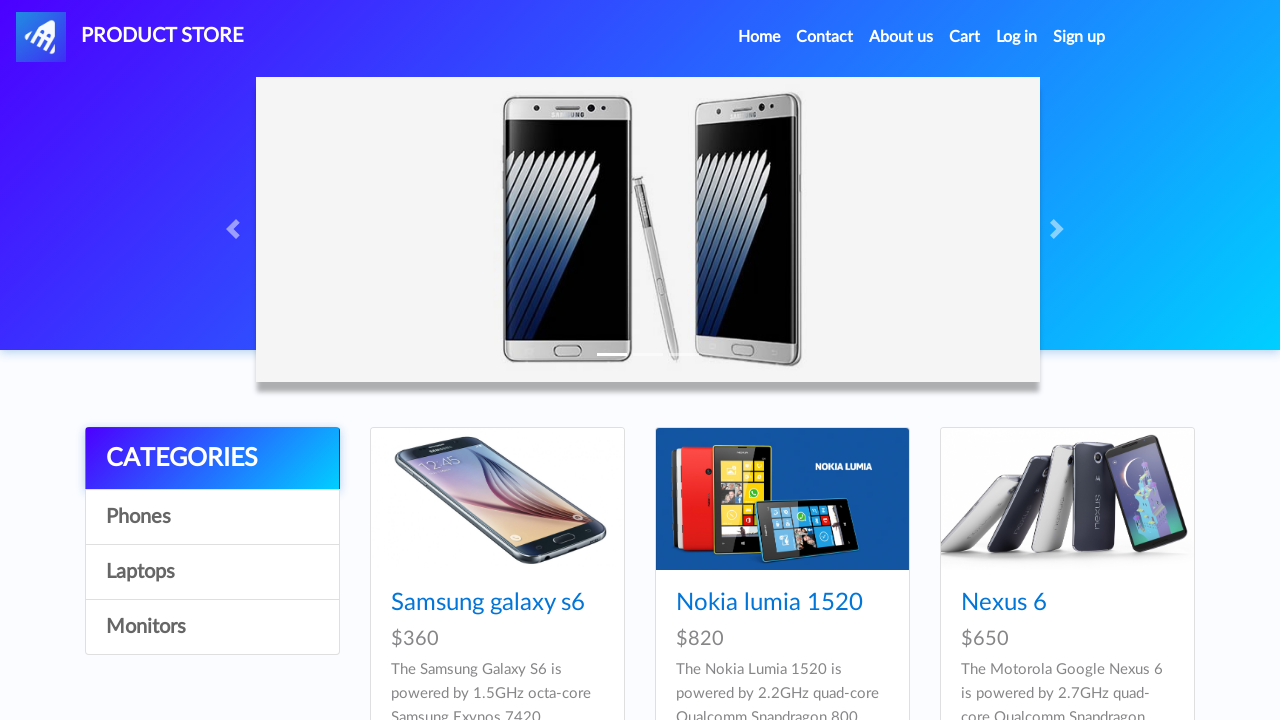

Waited for Samsung Galaxy S6 product to load
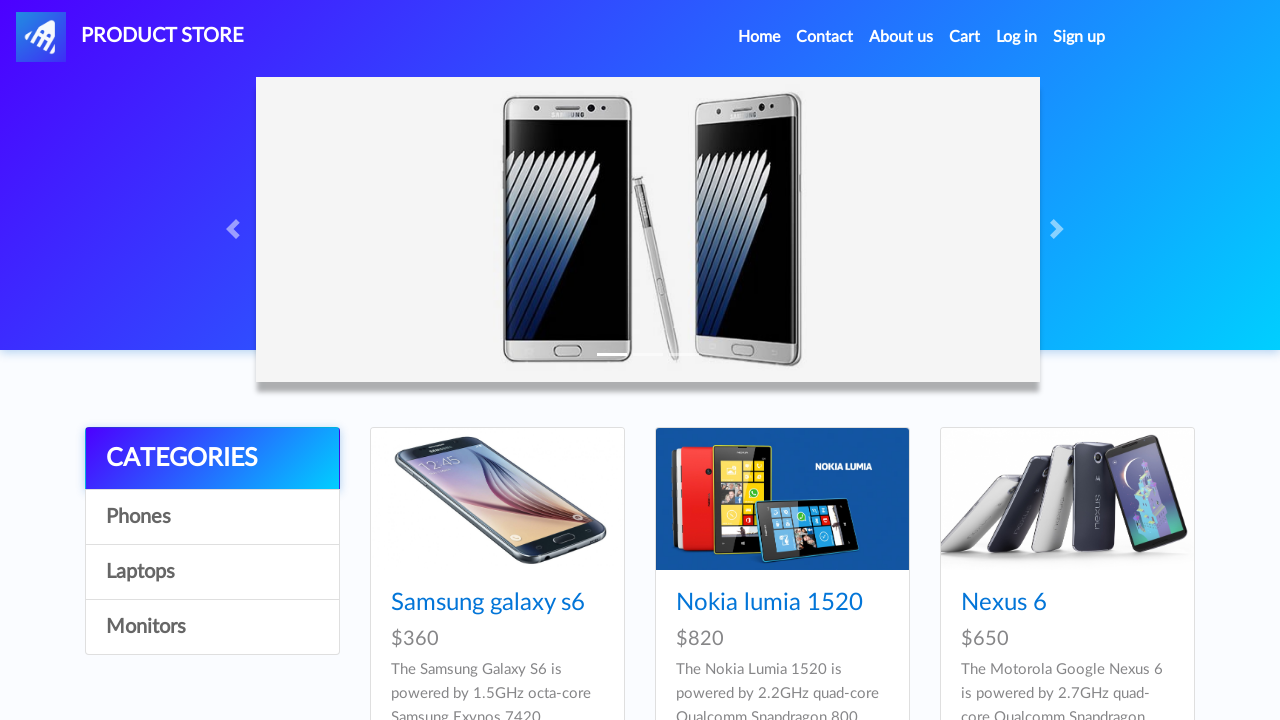

Clicked on Samsung Galaxy S6 product at (488, 603) on text=Samsung galaxy s6
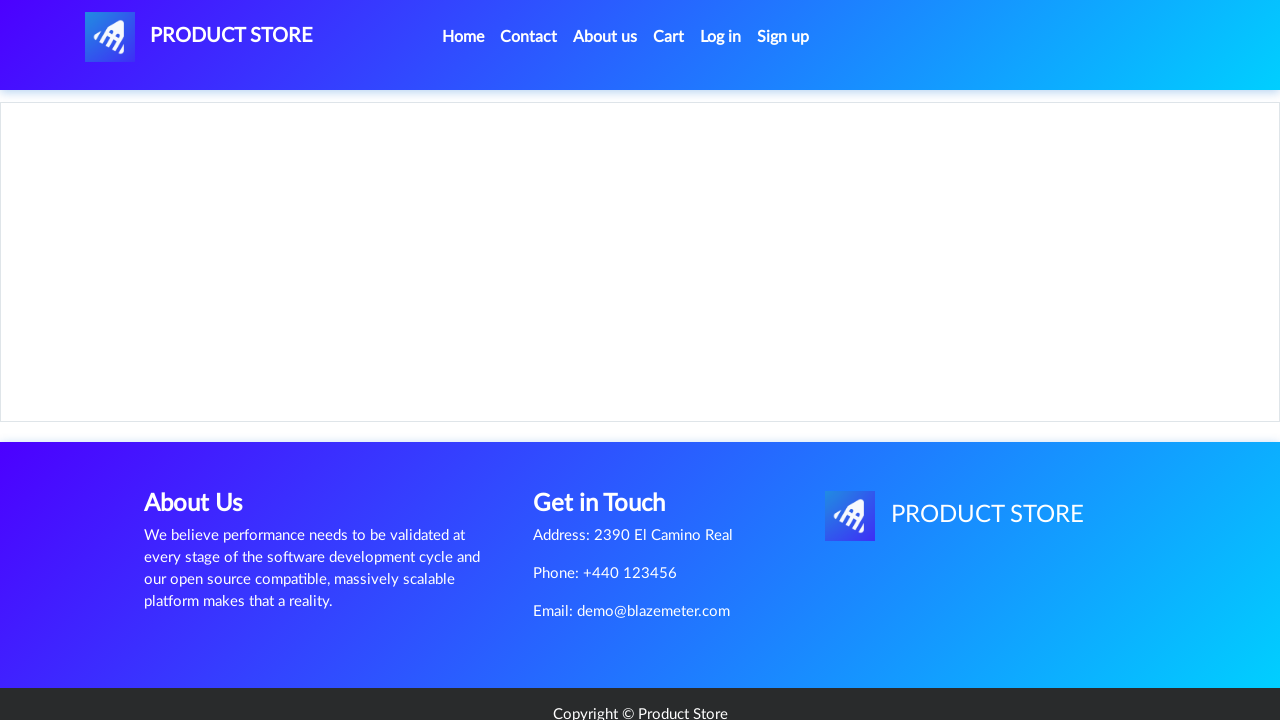

Waited for product page to load with Add to cart button
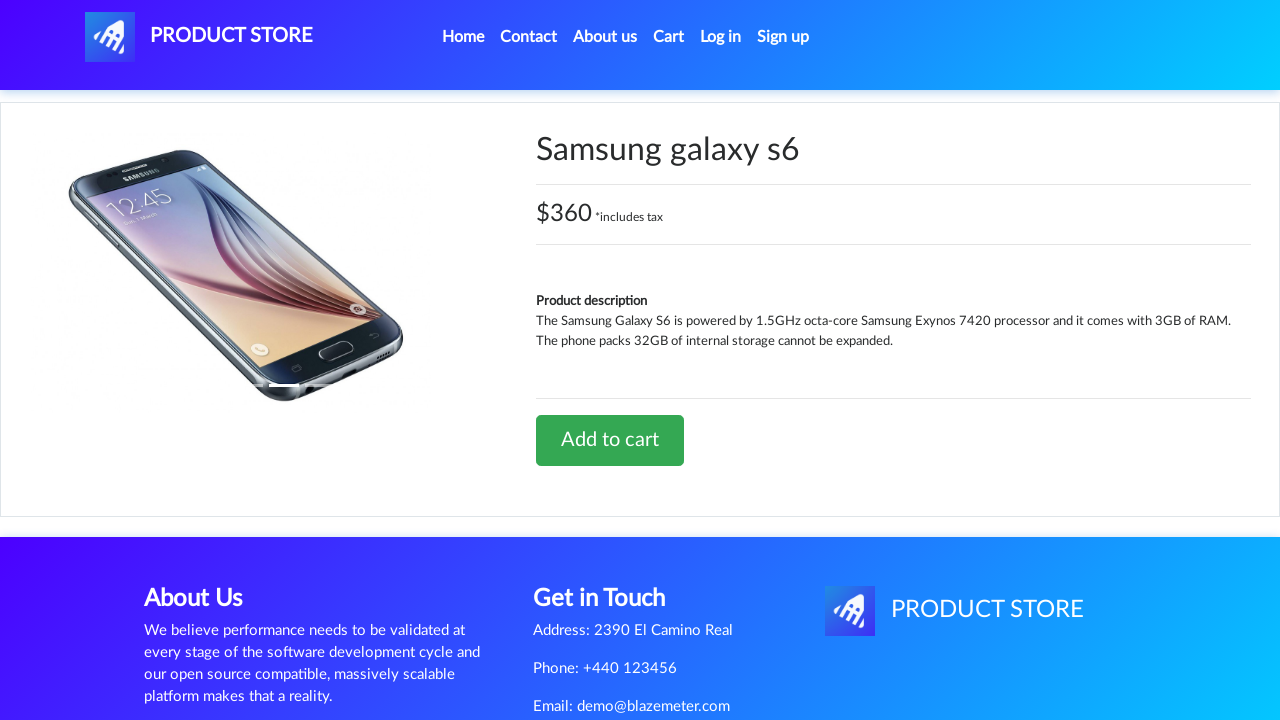

Clicked Add to cart button for Samsung Galaxy S6 at (610, 440) on text=Add to cart
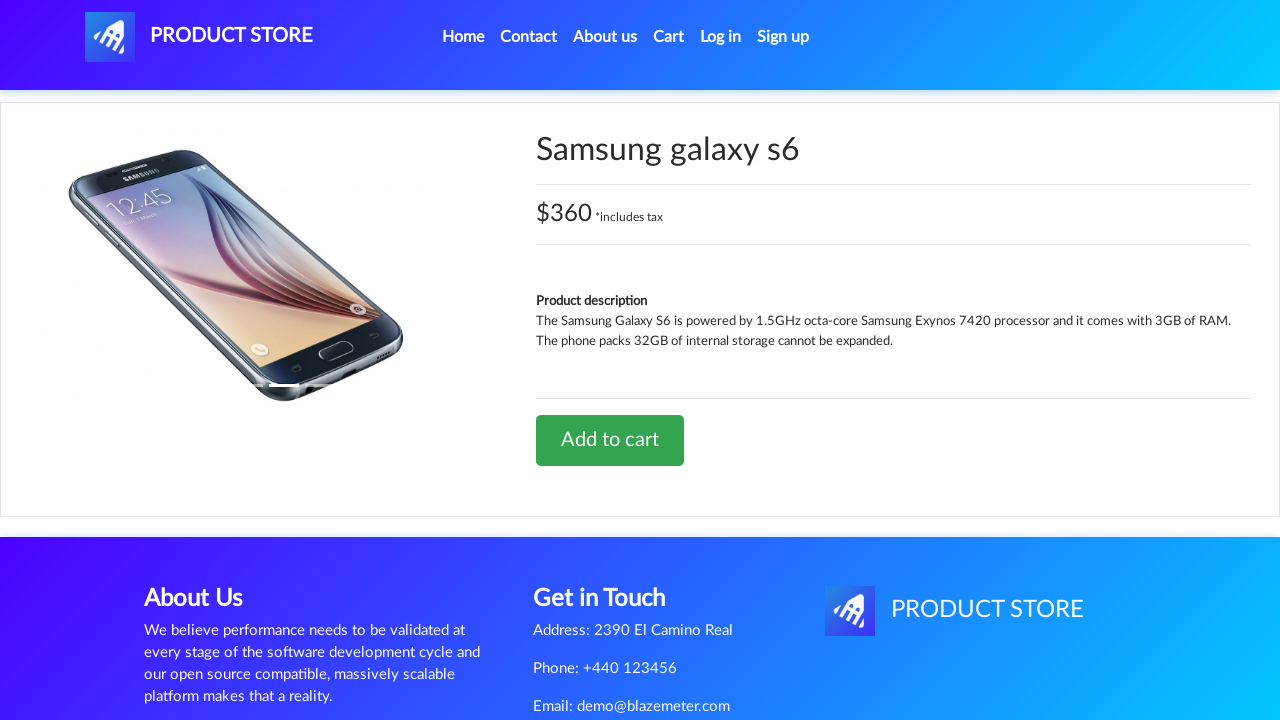

Alert dialog was accepted and dismissed
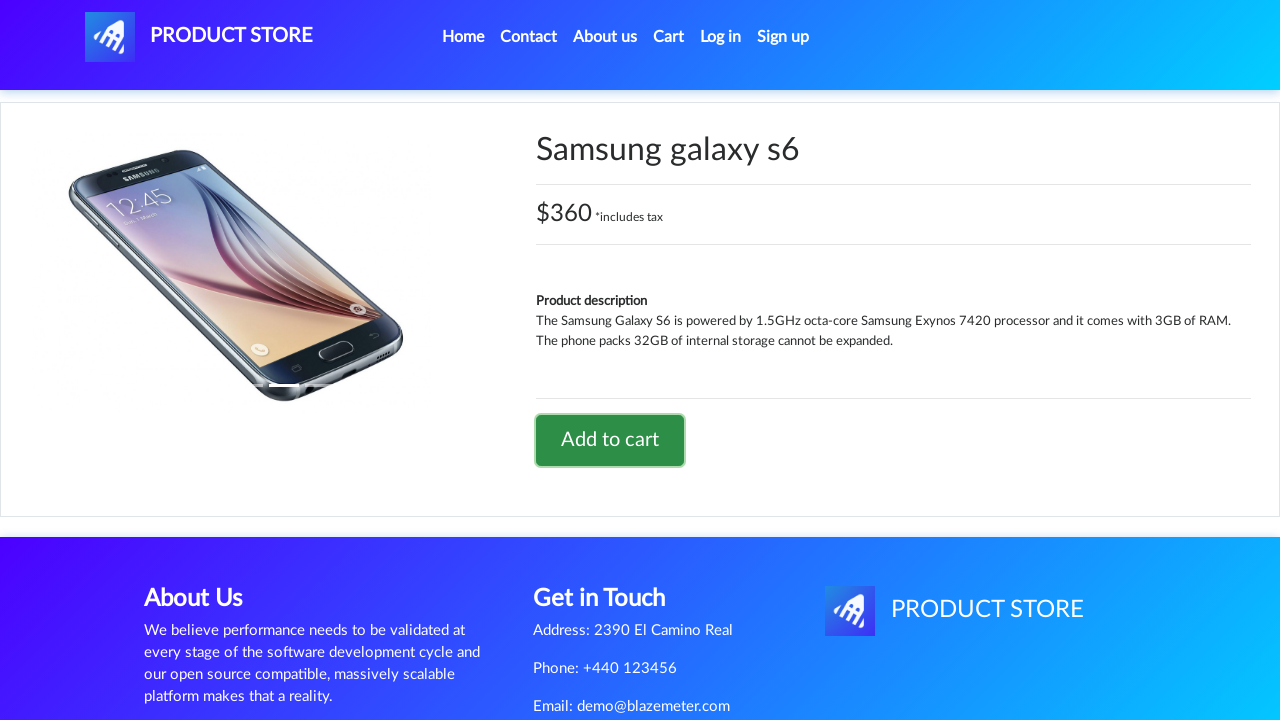

Clicked Home link to return to main page at (463, 37) on a:has-text('Home')
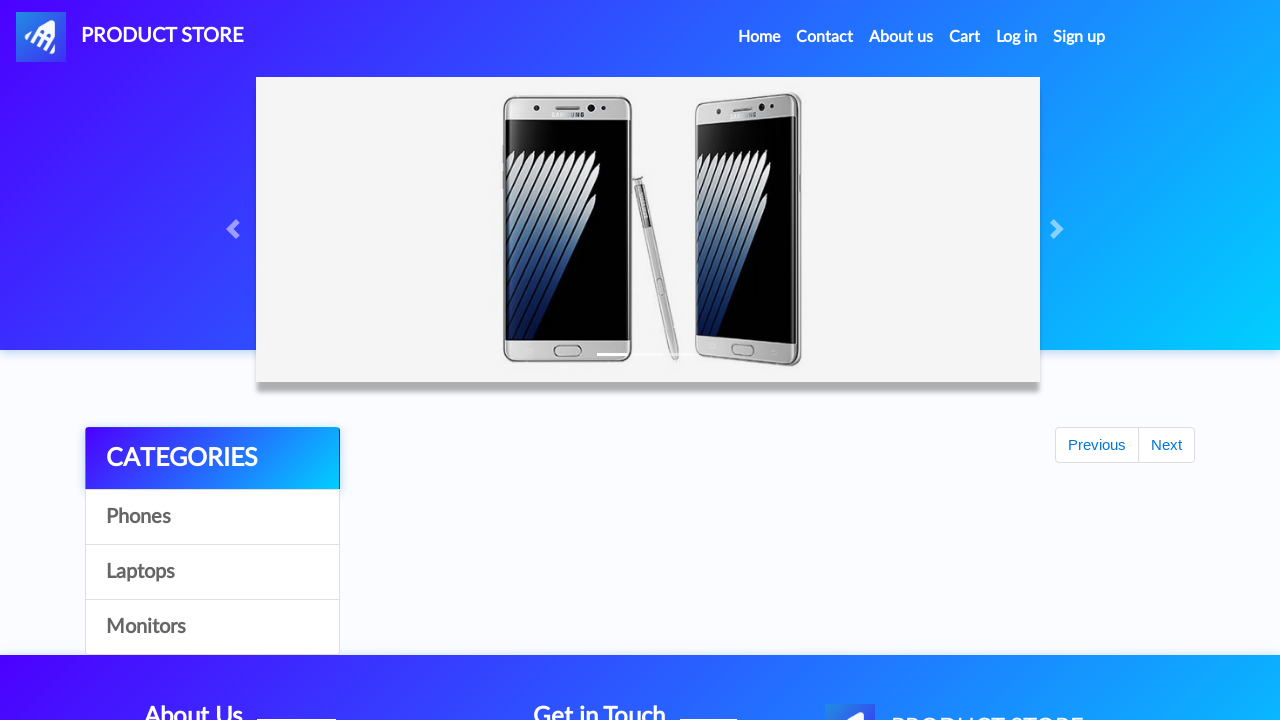

Waited for Nokia Lumia 1520 product to load
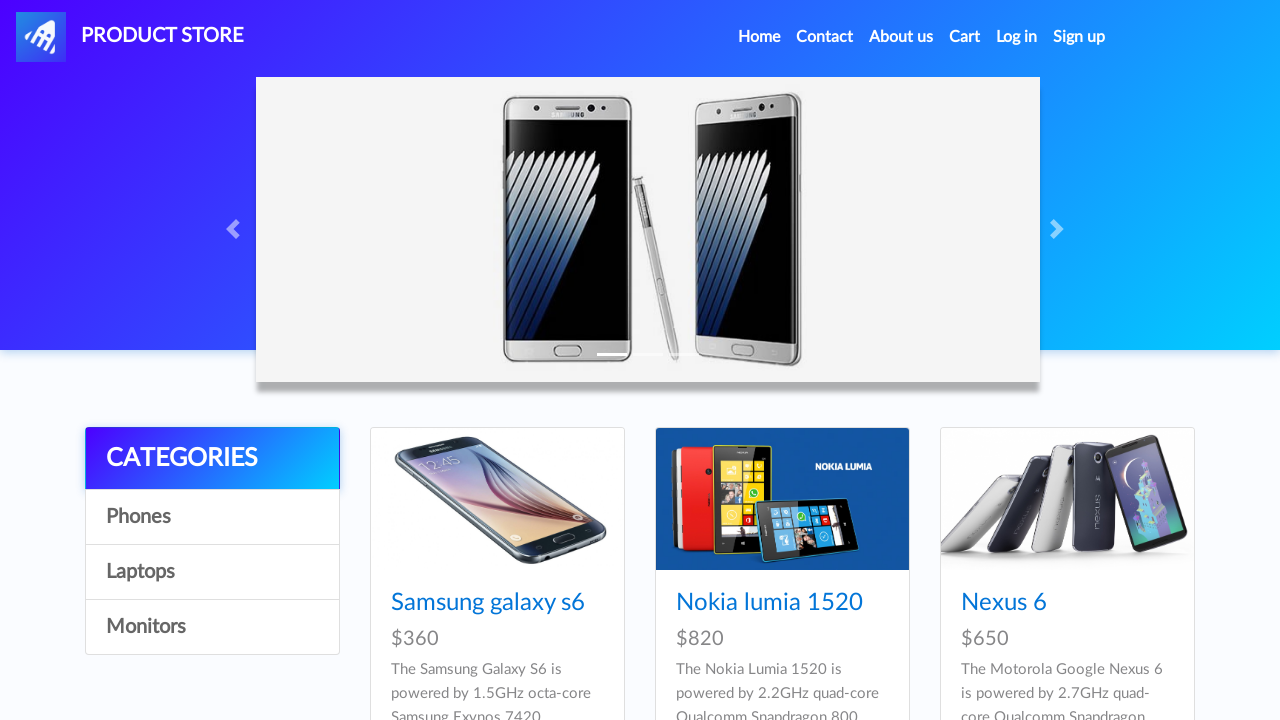

Clicked on Nokia Lumia 1520 product at (769, 603) on text=Nokia lumia 1520
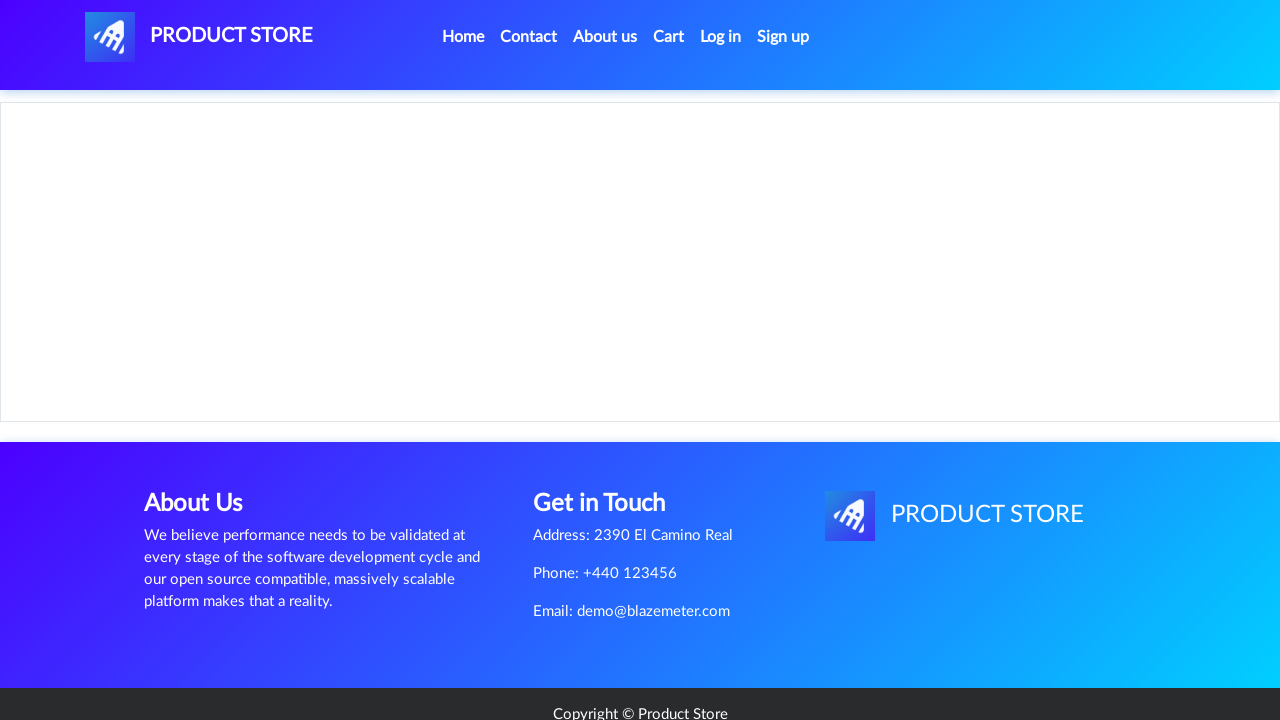

Waited for product page to load with Add to cart button
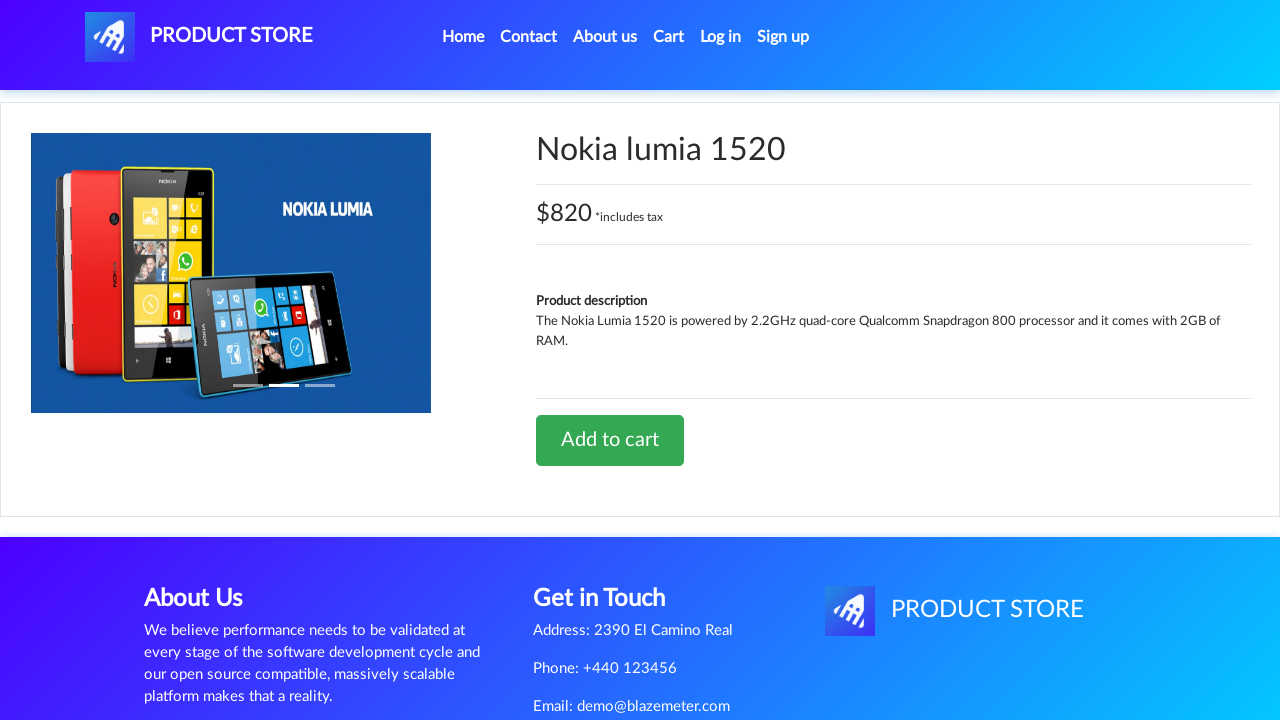

Clicked Add to cart button for Nokia Lumia 1520 at (610, 440) on text=Add to cart
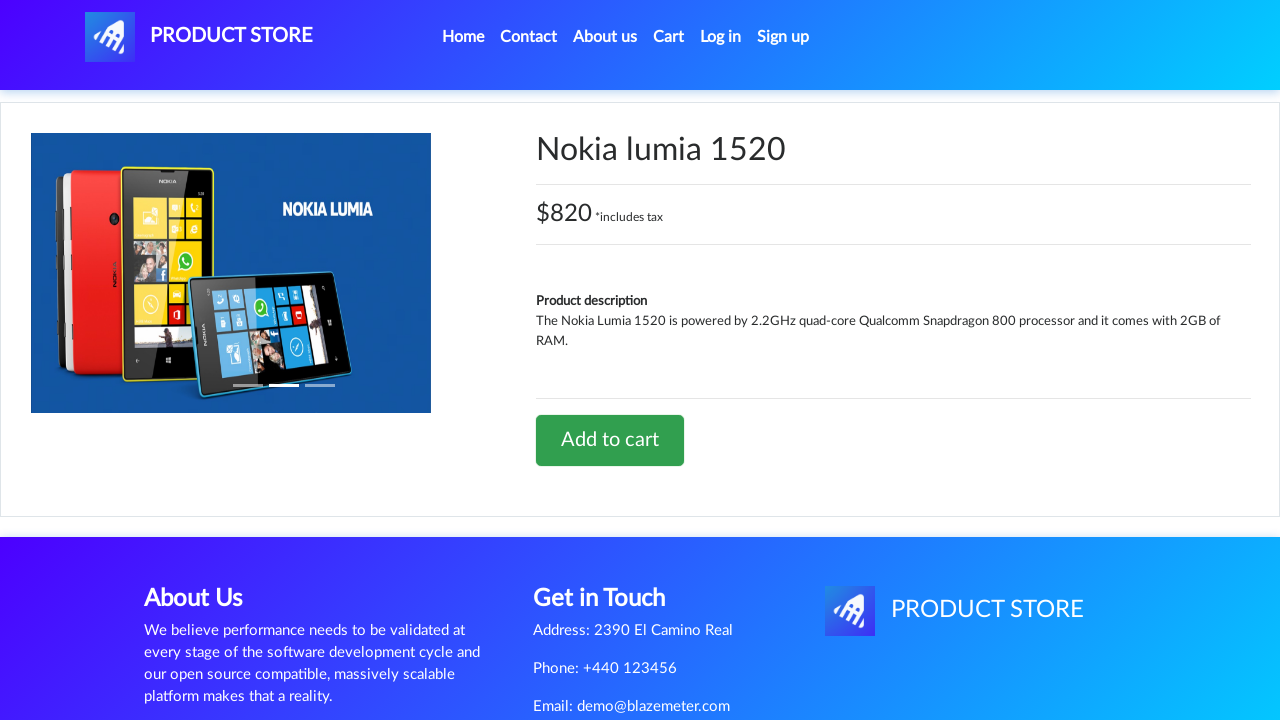

Waited for alert dialog to appear and be auto-dismissed
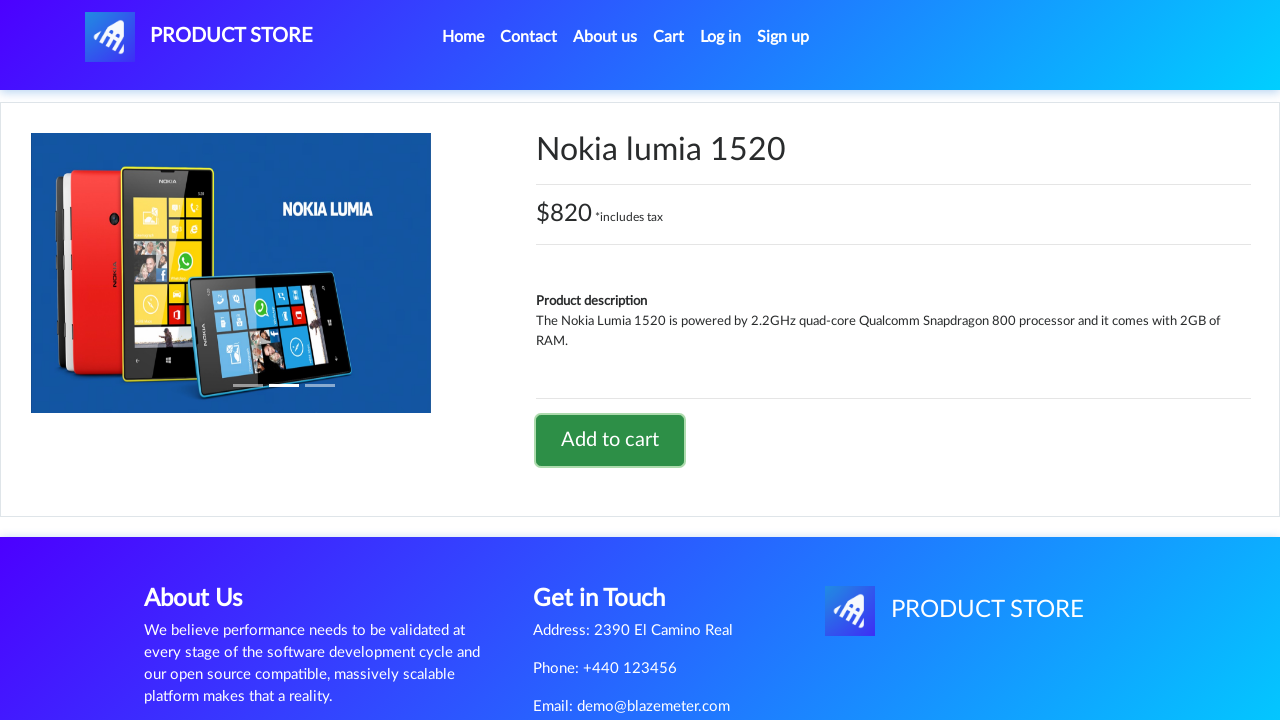

Clicked on Cart navigation link at (669, 37) on #cartur
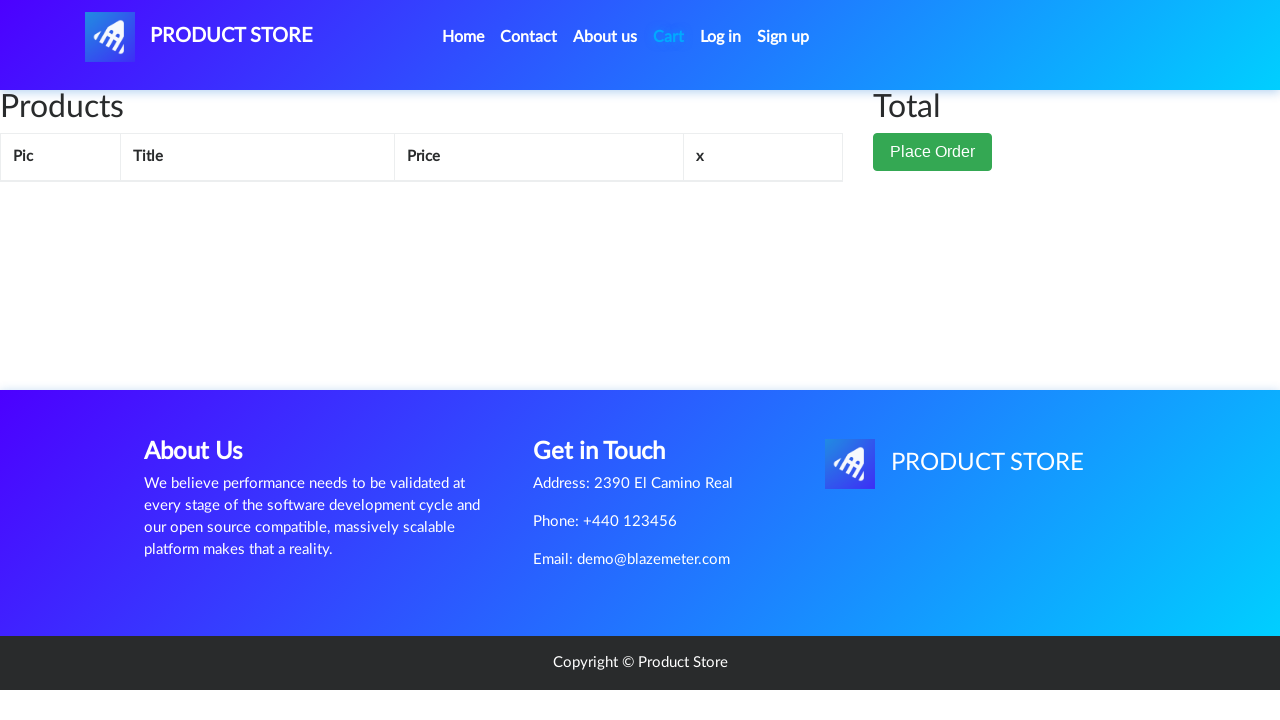

Waited for cart total price element to load
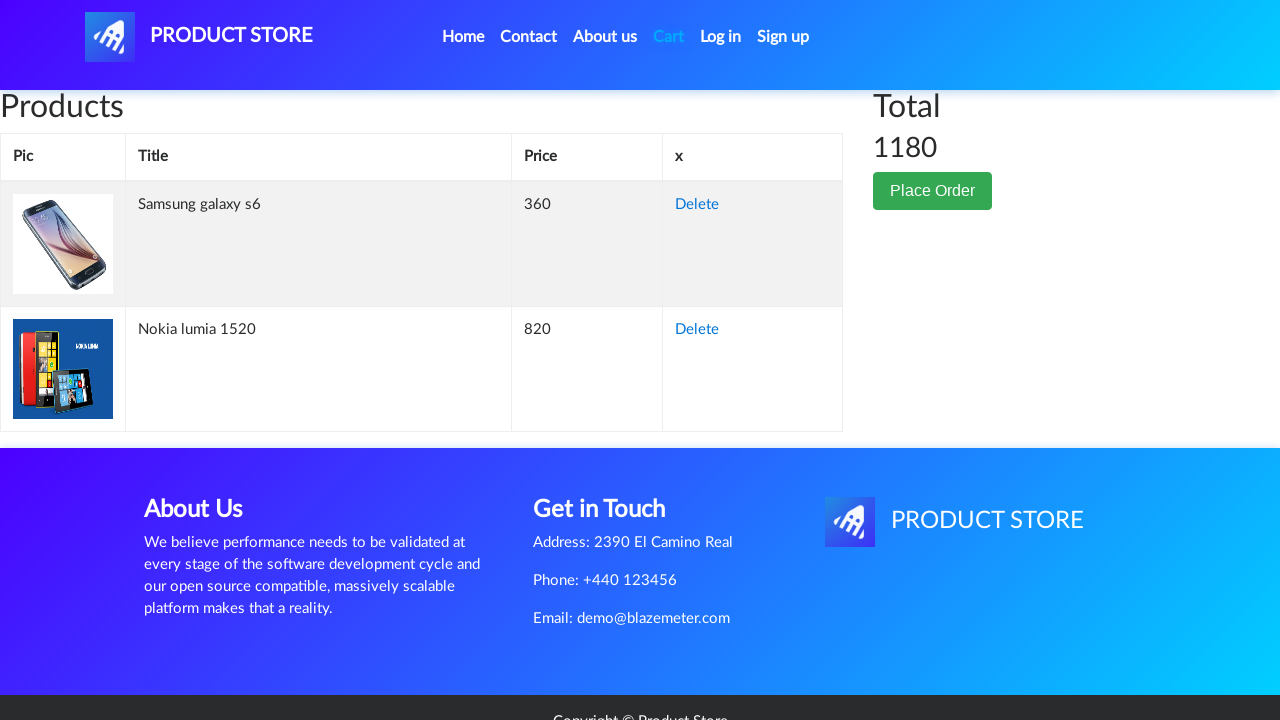

Waited for cart table rows to load
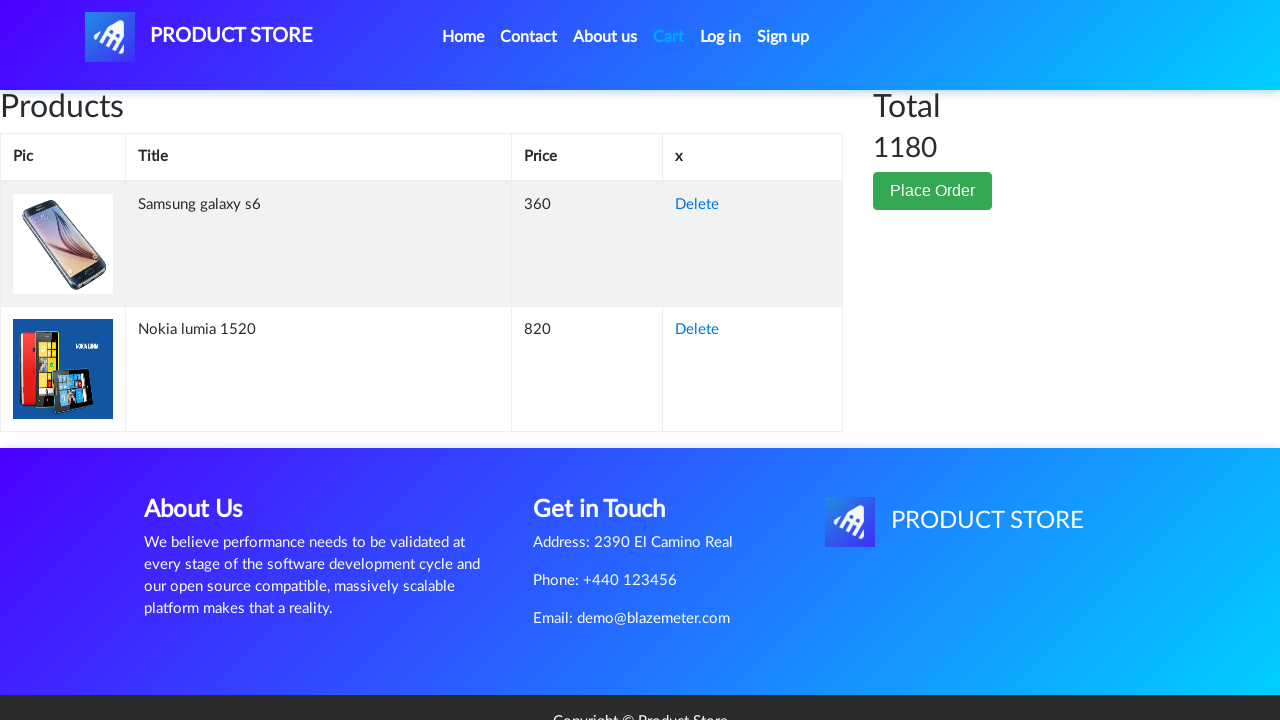

Retrieved all product prices from cart table
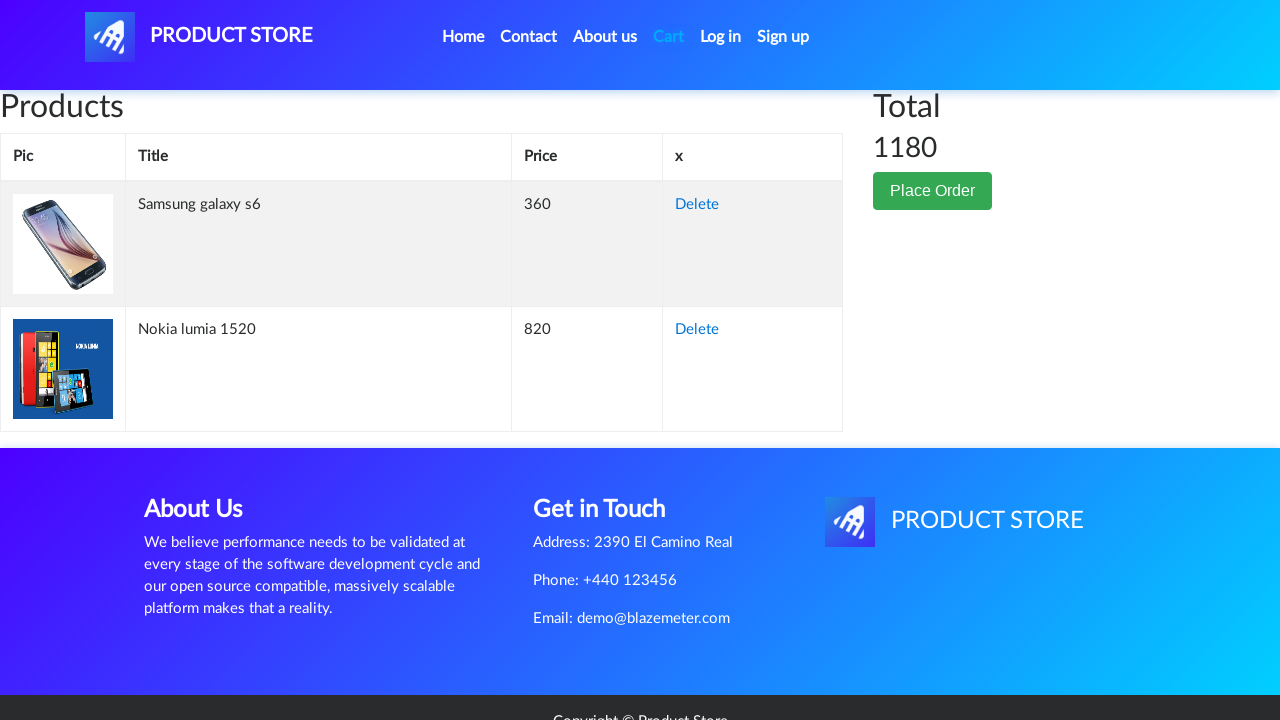

Retrieved displayed total price from cart
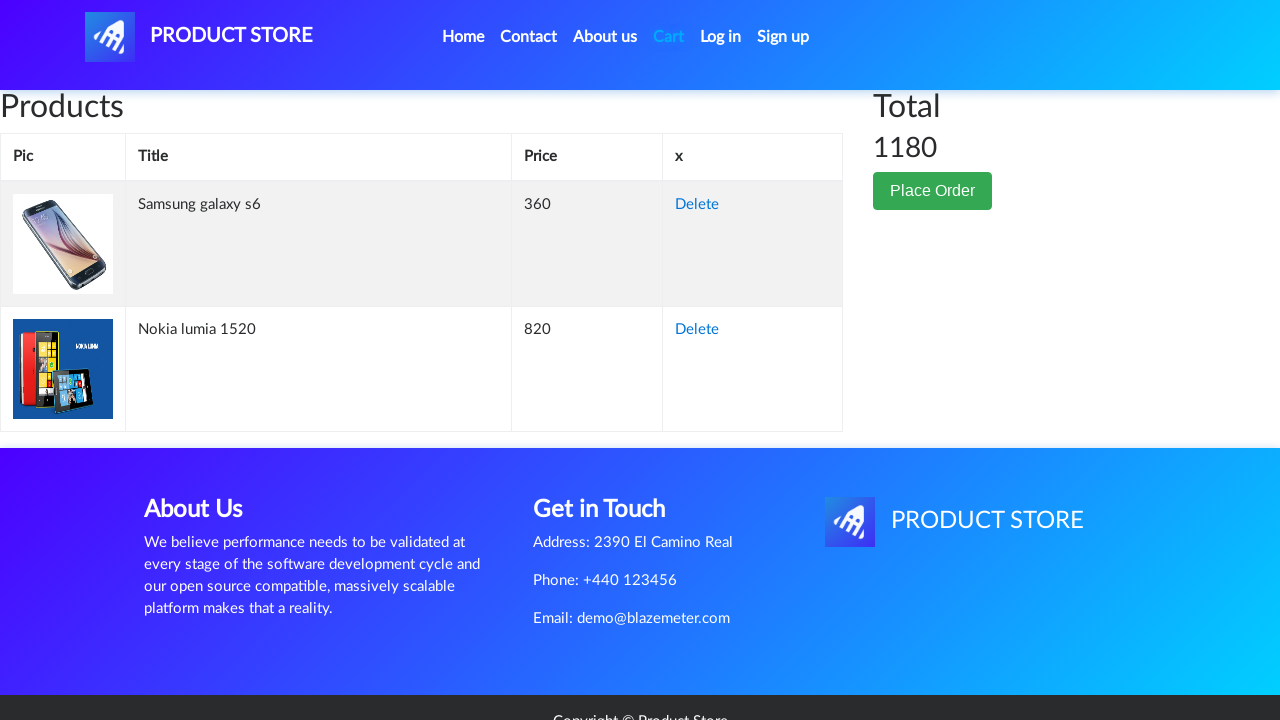

Verified cart total: sum of individual prices (1180) equals displayed total (1180)
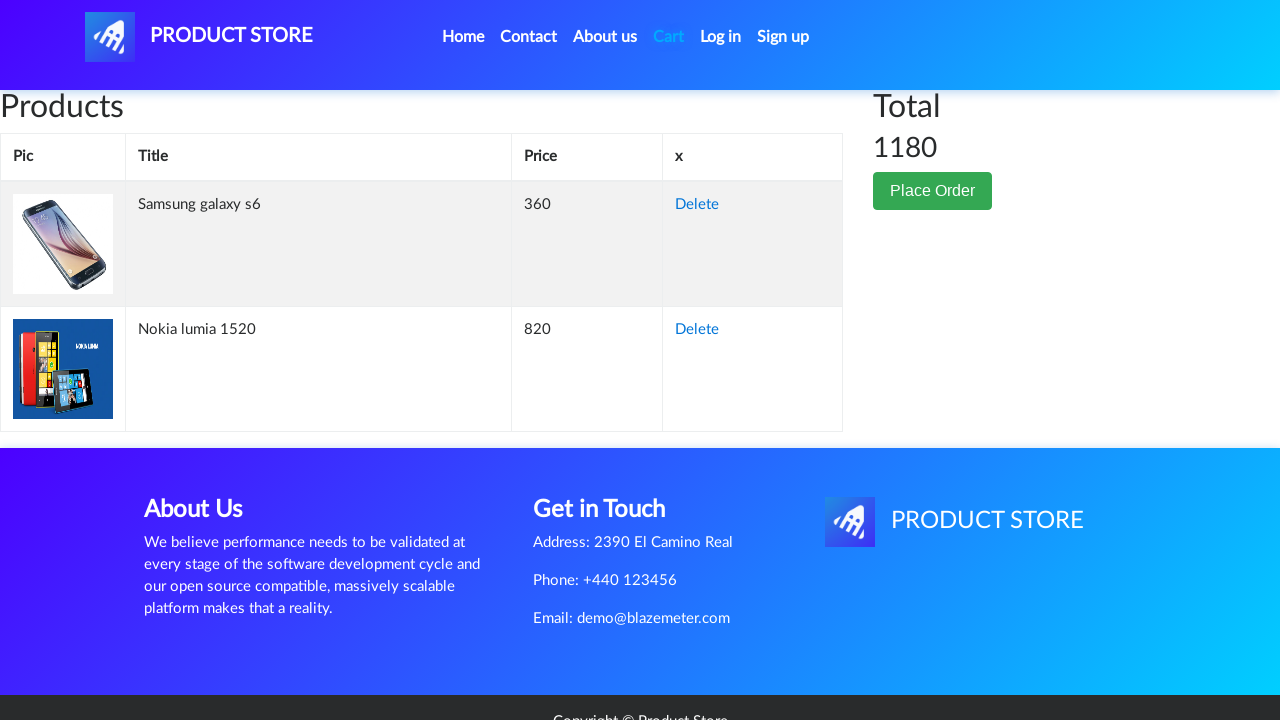

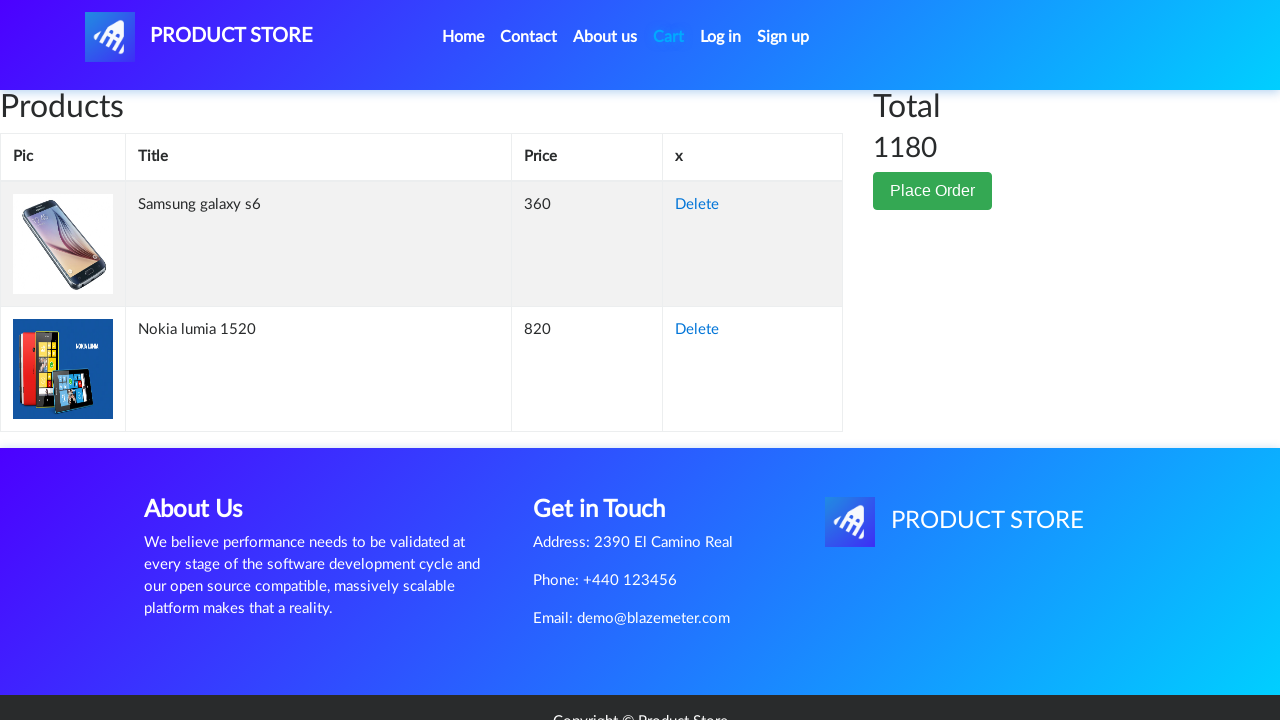